Navigates to the Delta Dental homepage and waits for the page to load

Starting URL: https://www.deltadental.com/

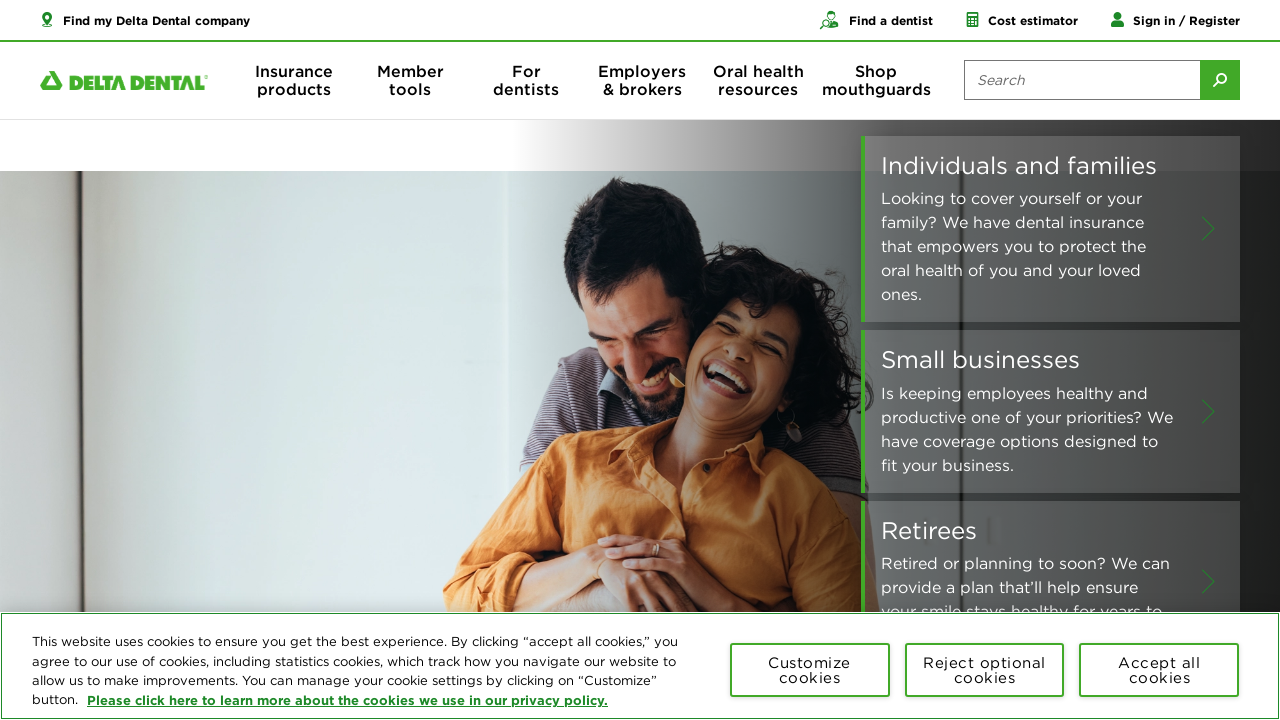

Navigated to Delta Dental homepage
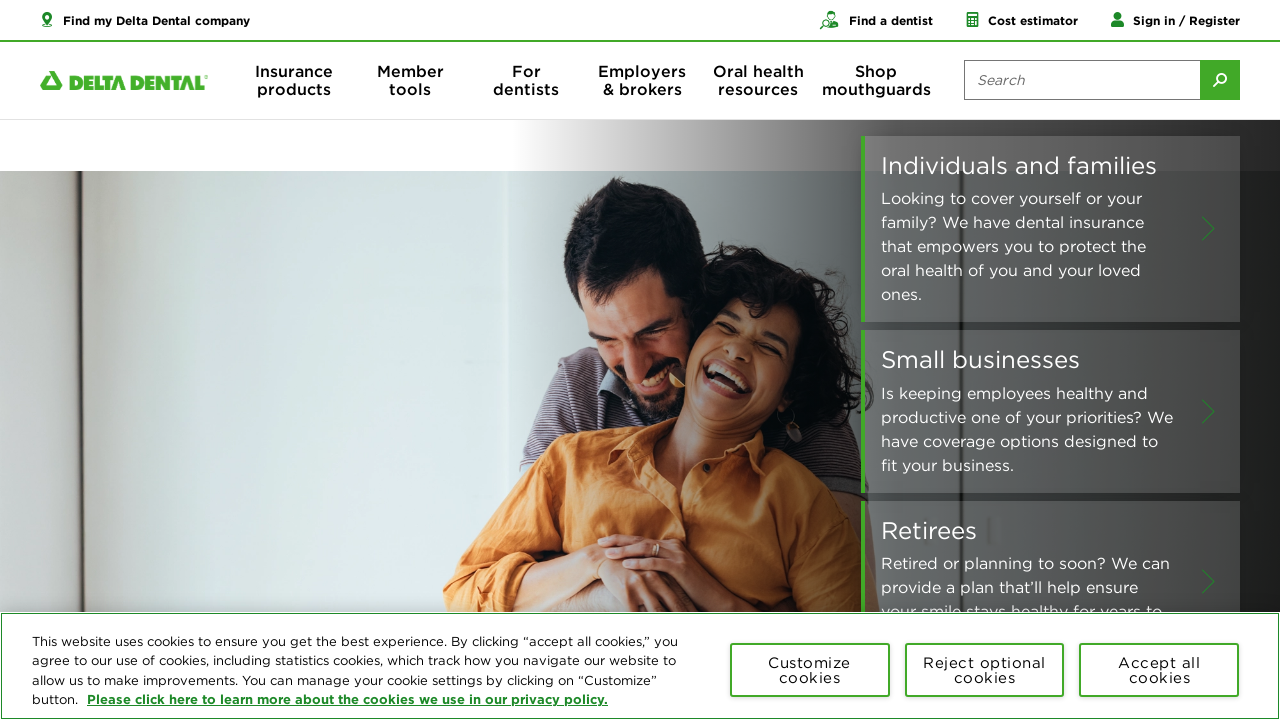

Waited for page to fully load (networkidle)
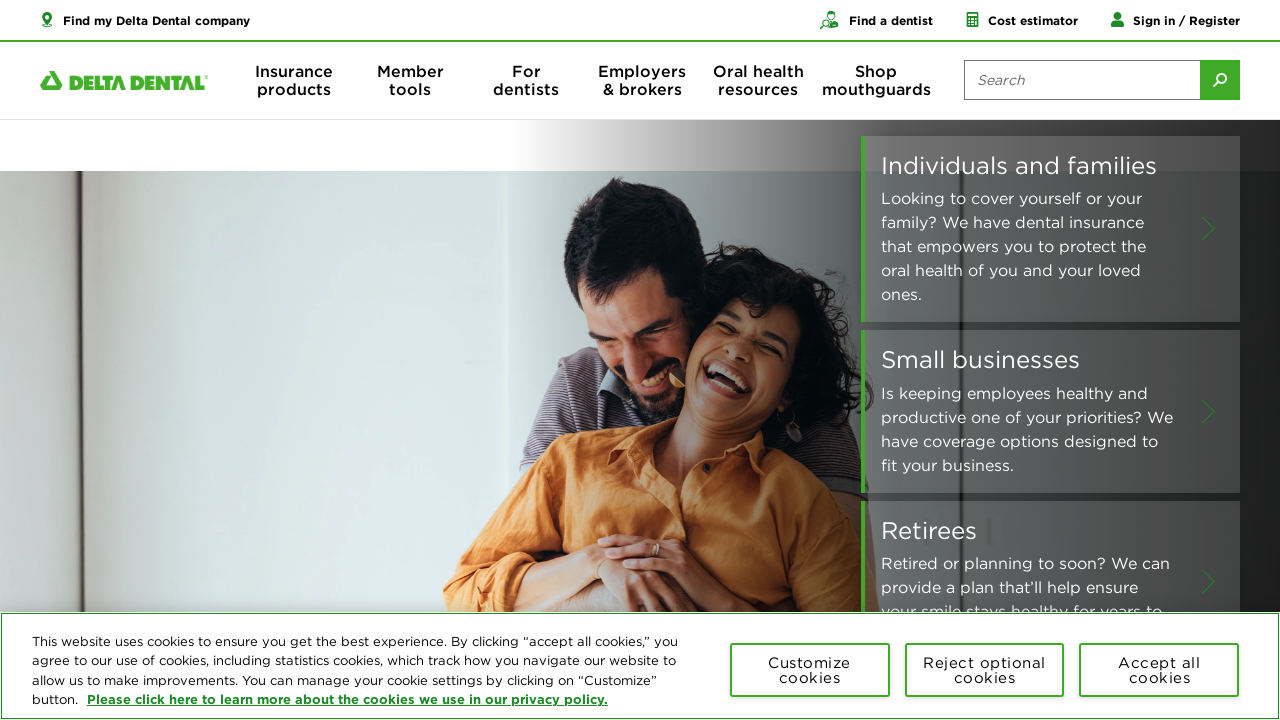

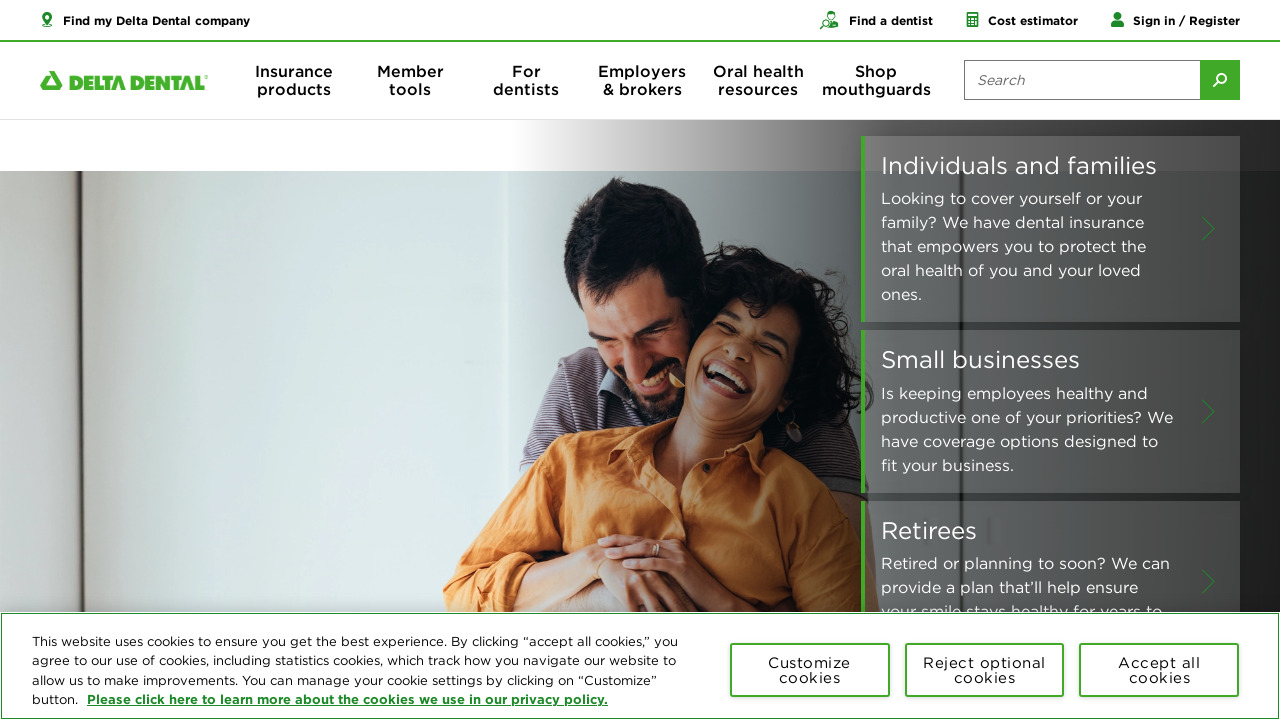